Tests multiple window/tab handling by clicking a link to open a new window, then programmatically opening additional browser tabs to different URLs

Starting URL: https://the-internet.herokuapp.com/windows

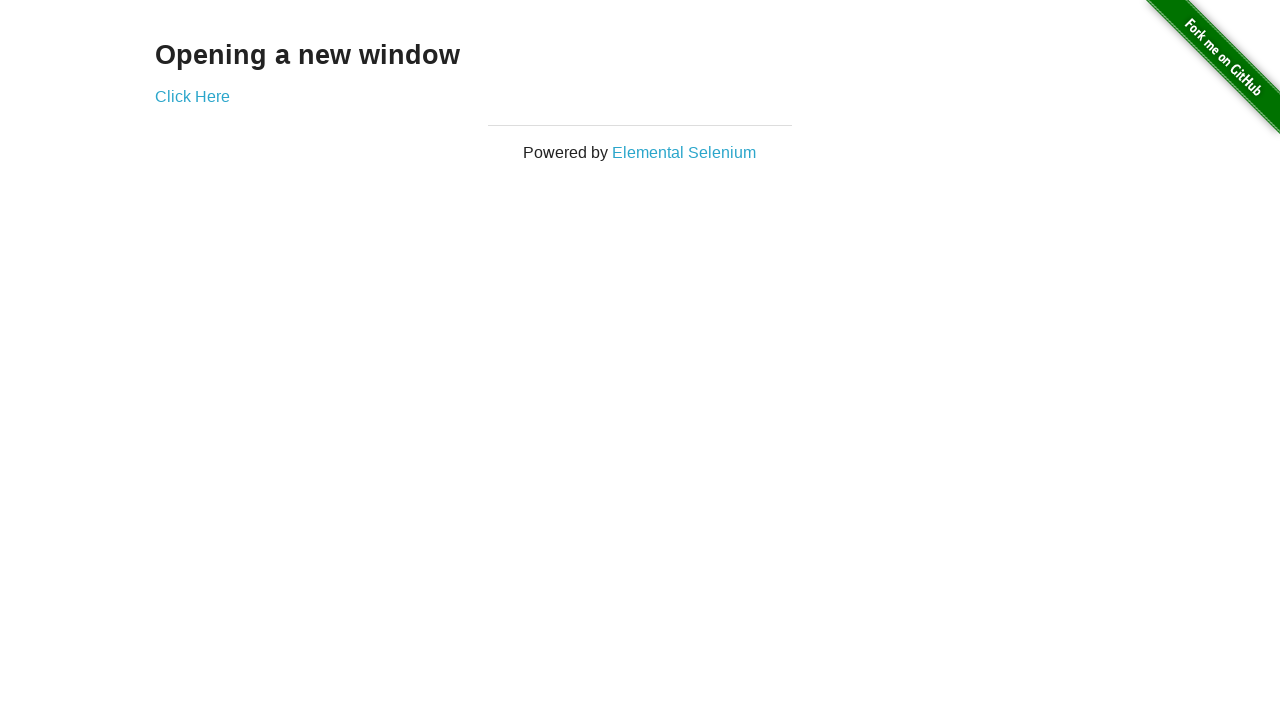

Clicked 'Click Here' link to open a new window at (192, 96) on xpath=//a[.='Click Here']
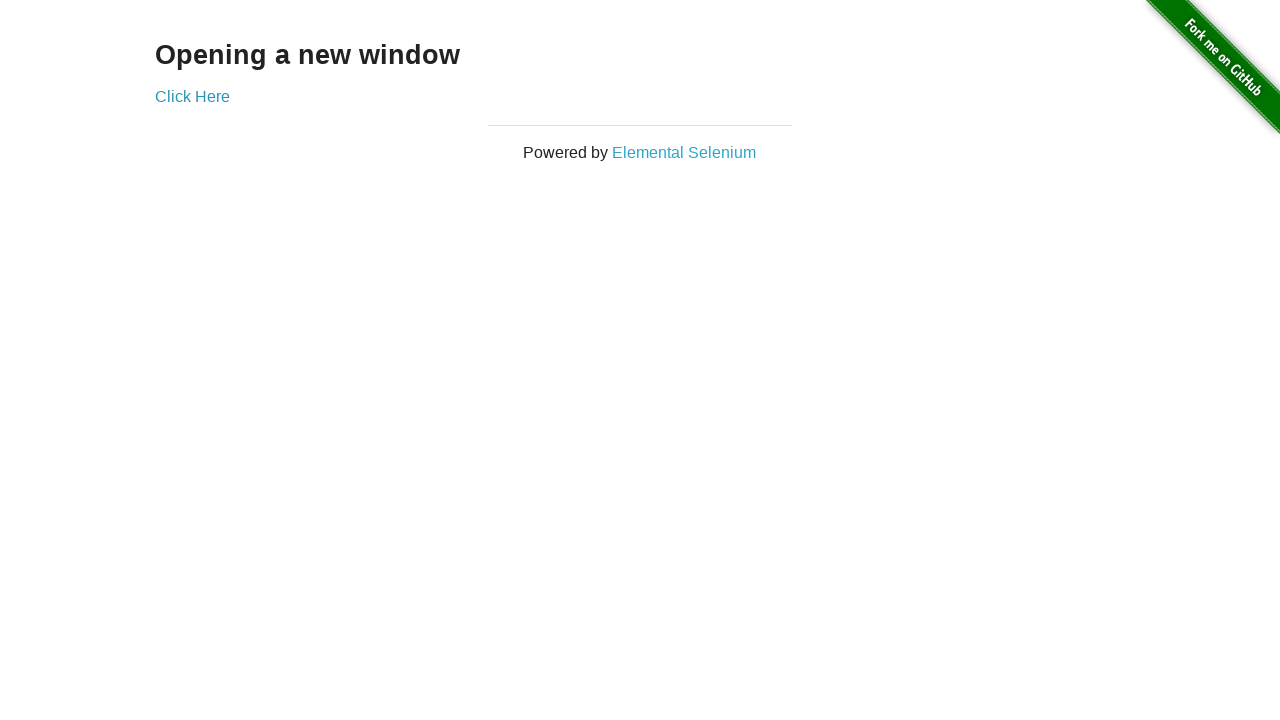

Waited 1000ms for new window to load
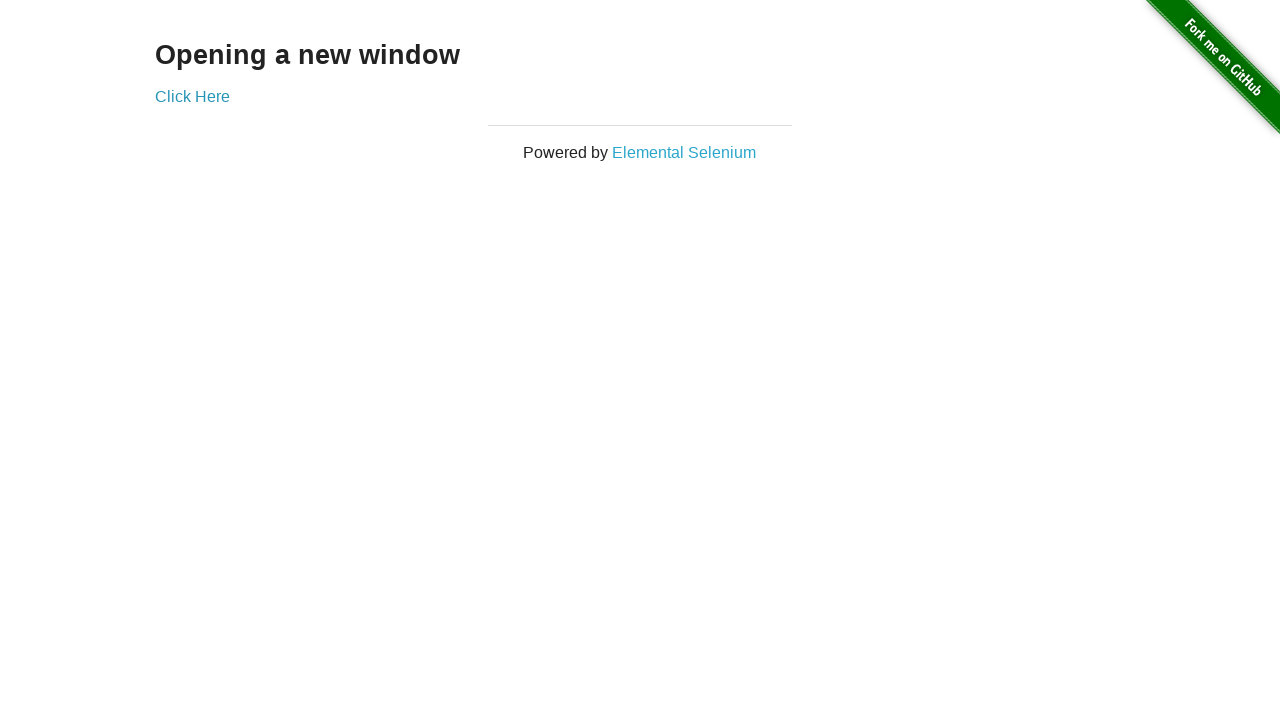

Opened new tab with https://www.techtorialacademy.com/
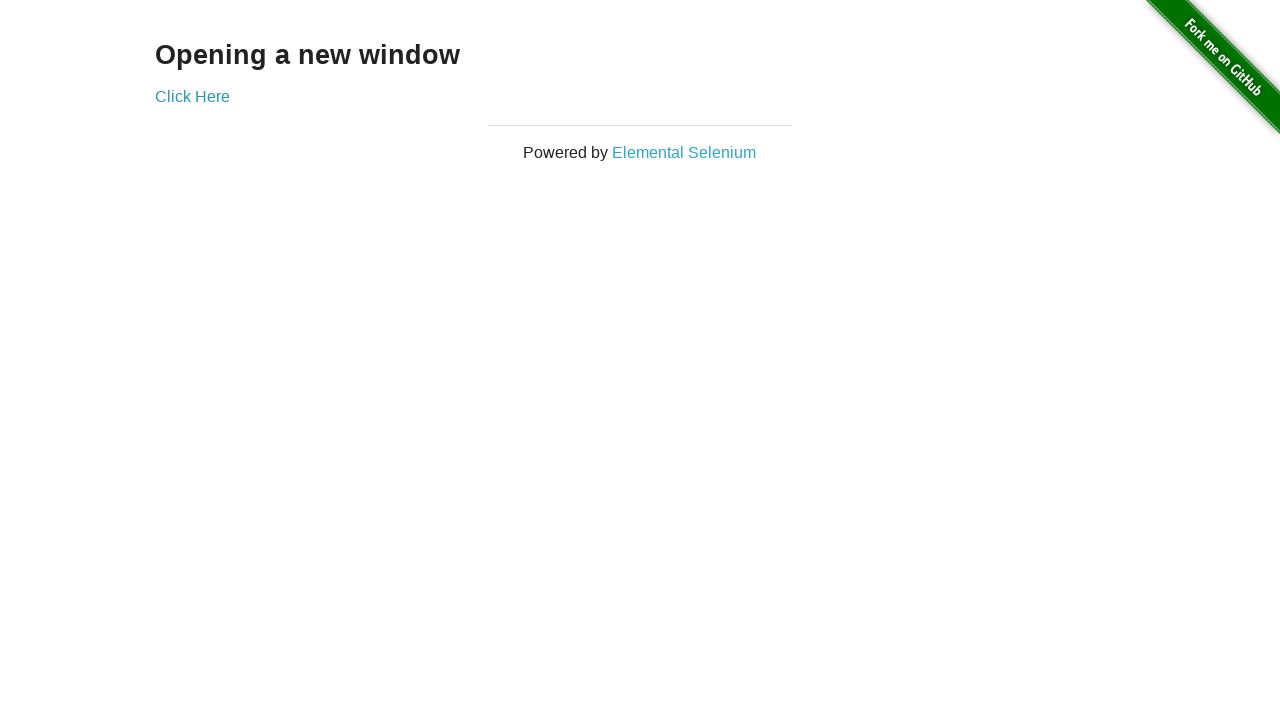

Opened new tab with https://www.techtorialacademy.com/about-us
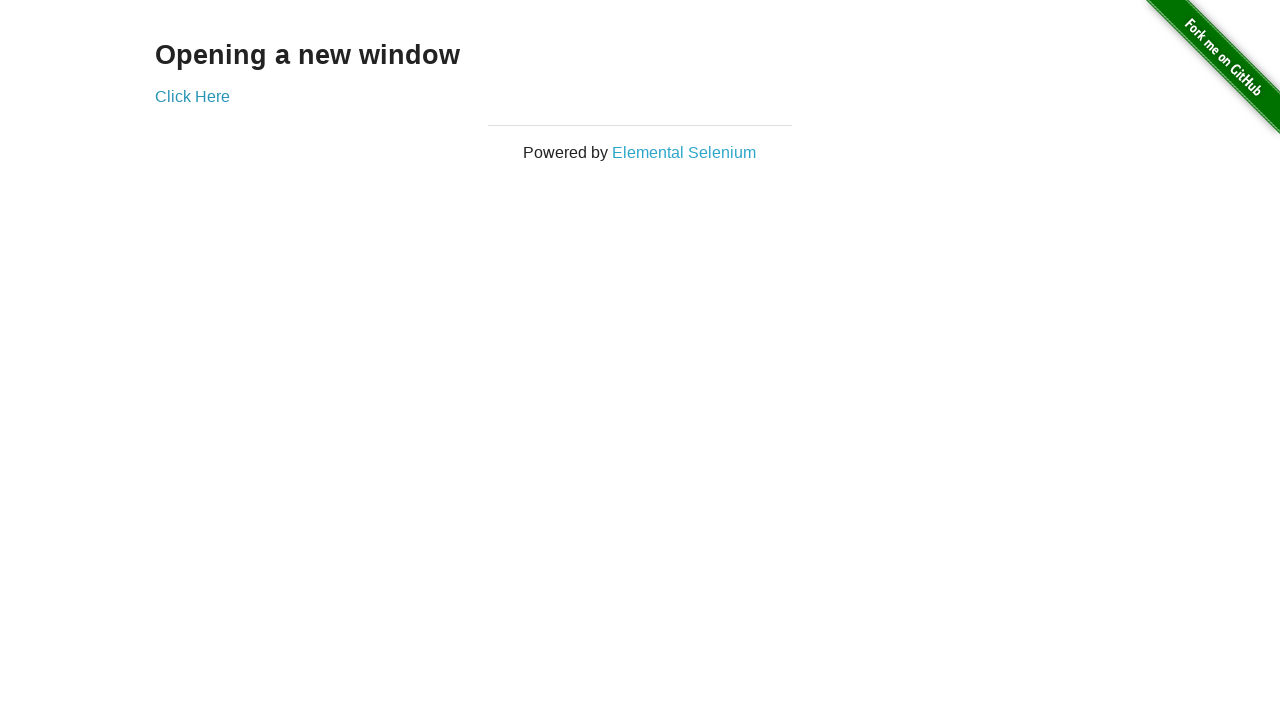

Opened new tab with https://www.techtorialacademy.com/programs
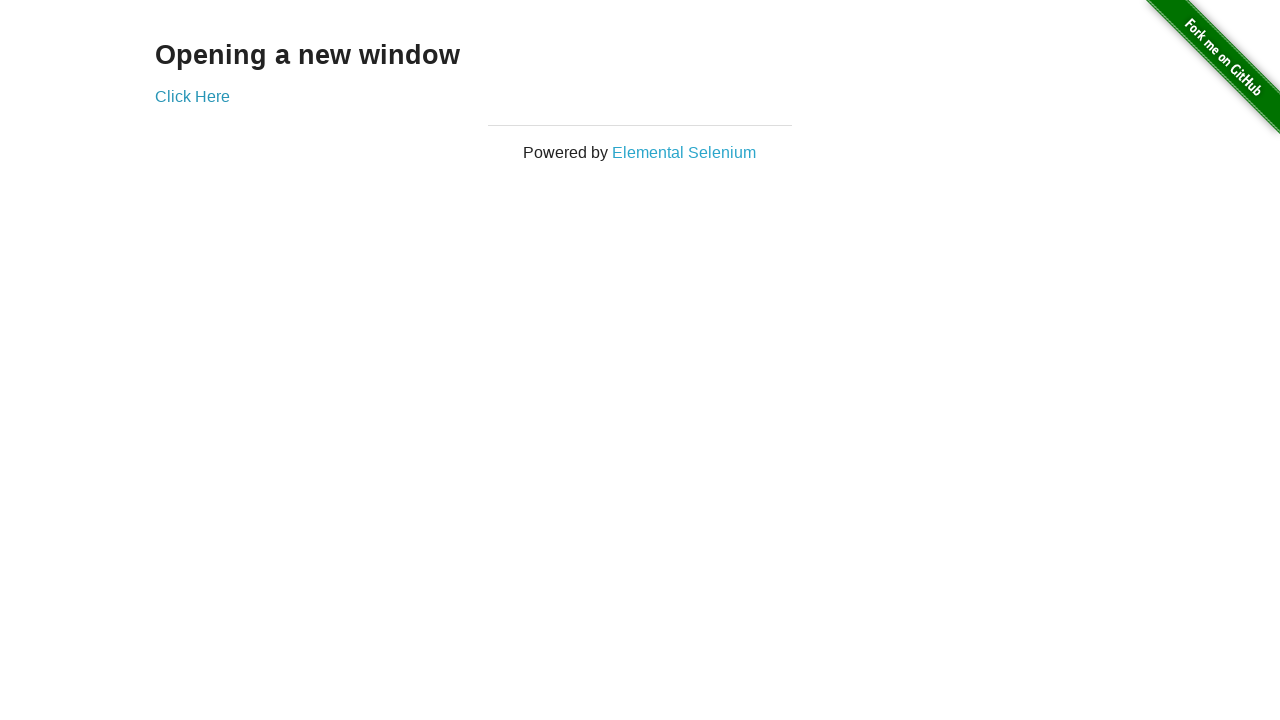

Retrieved all 4 pages from context
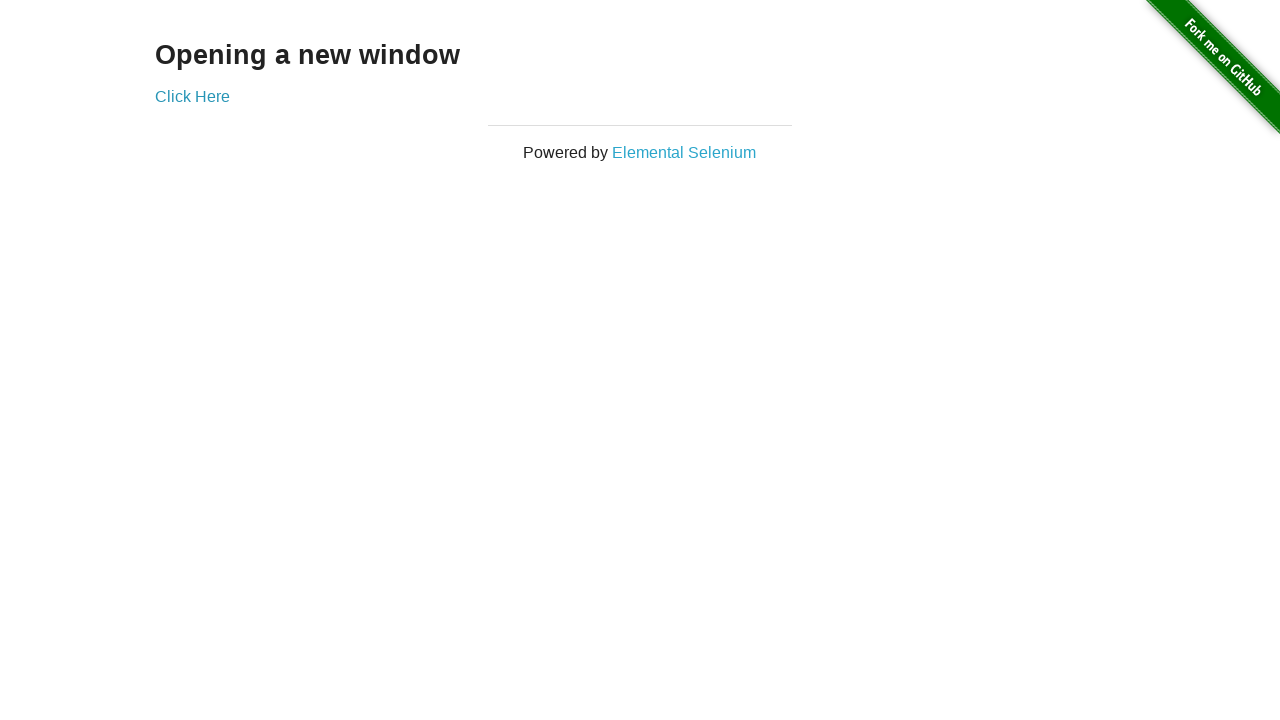

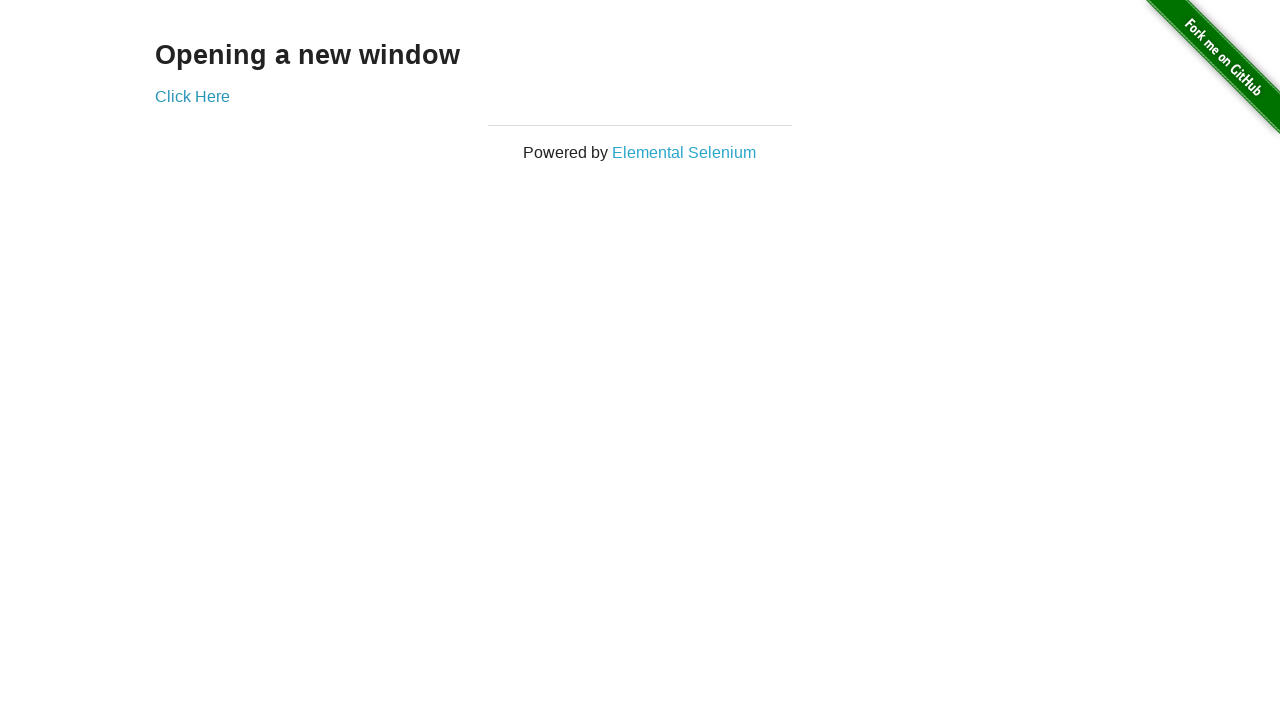